Tests a FEN (chess notation) generator by clicking the generate button and verifying that a FEN string is produced in the output field

Starting URL: http://bernd.bplaced.net/fengenerator/fengenerator.html

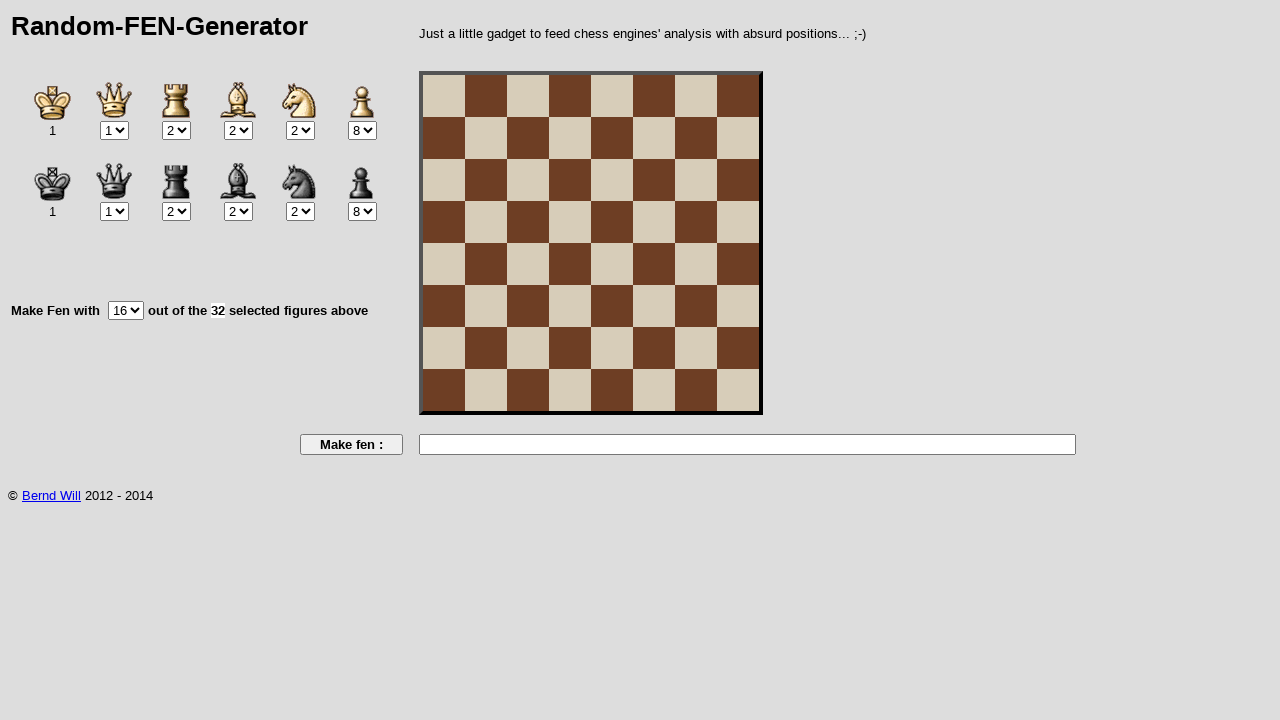

Clicked the generate FEN button at (352, 444) on input[onclick*='makefen()']
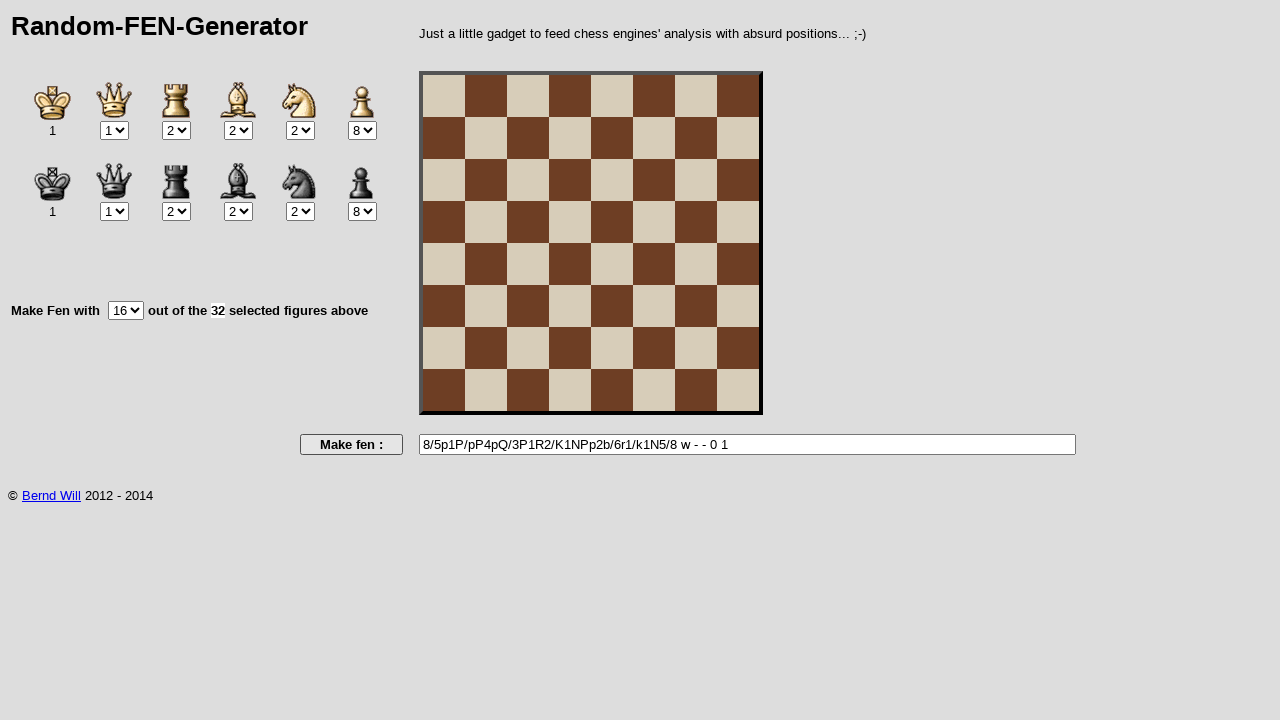

Verified FEN field contains output
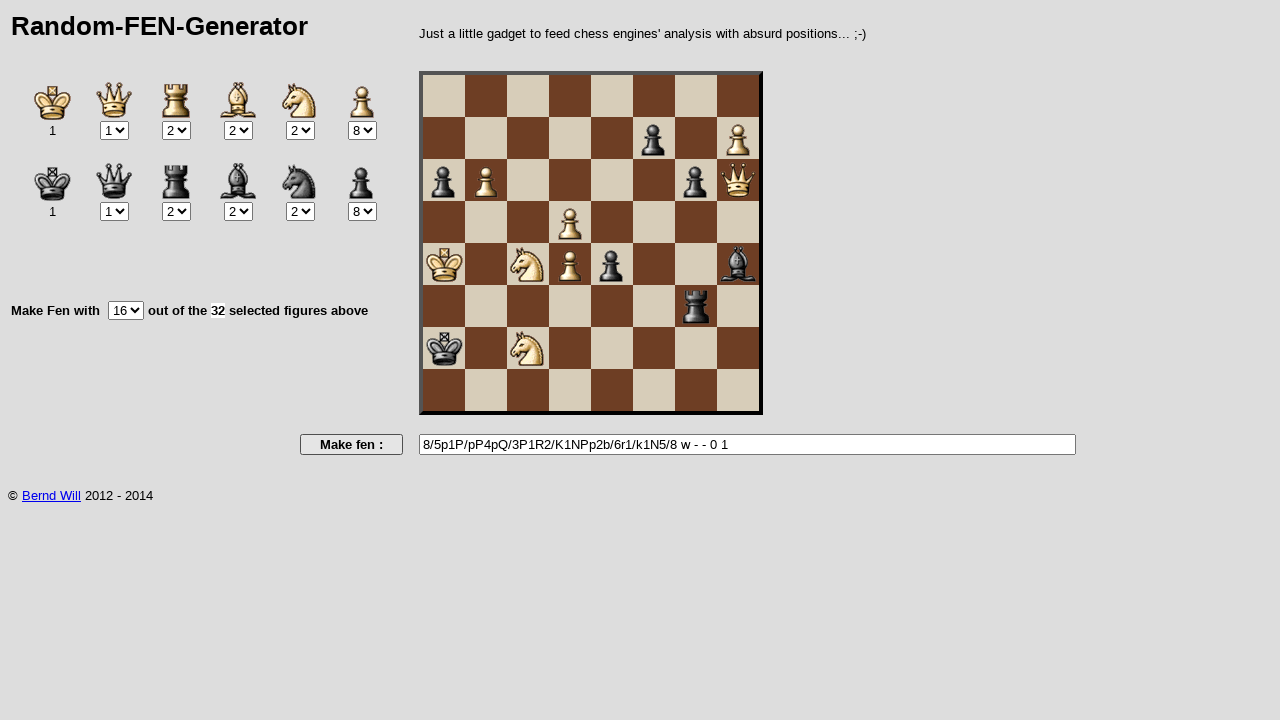

Clicked the generate FEN button again to verify it works multiple times at (352, 444) on input[onclick*='makefen()']
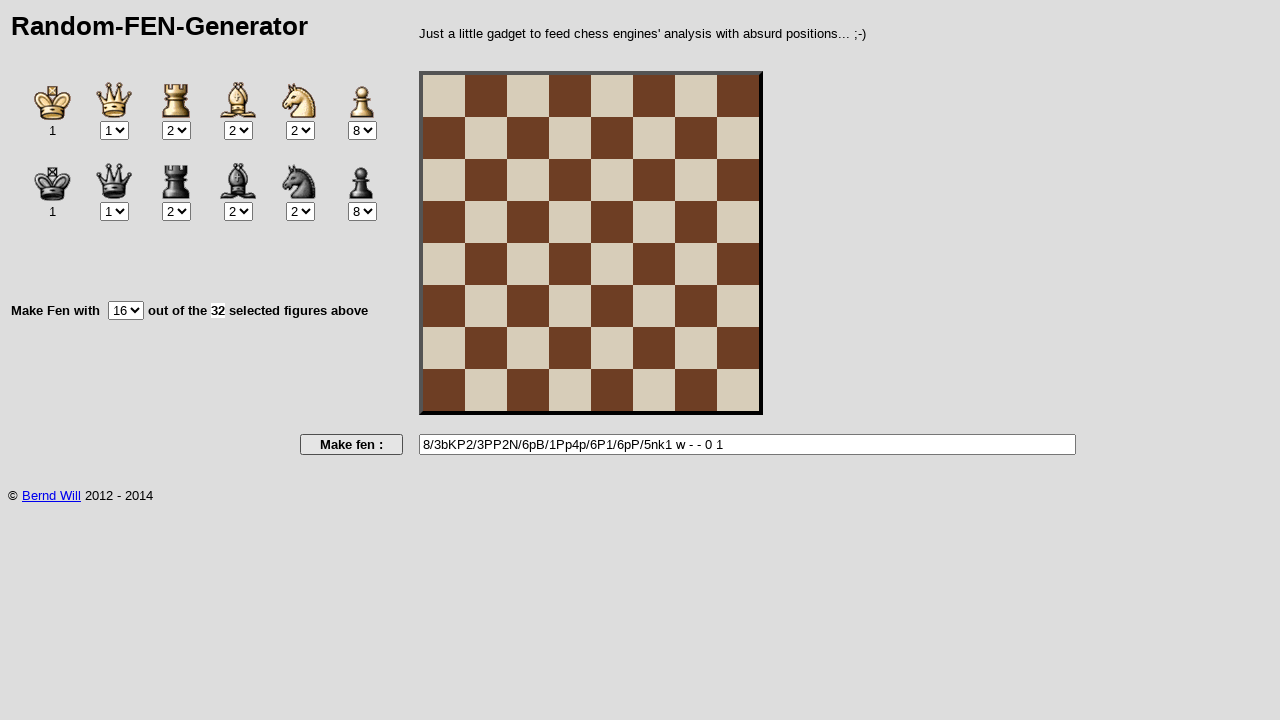

Verified new FEN string was generated
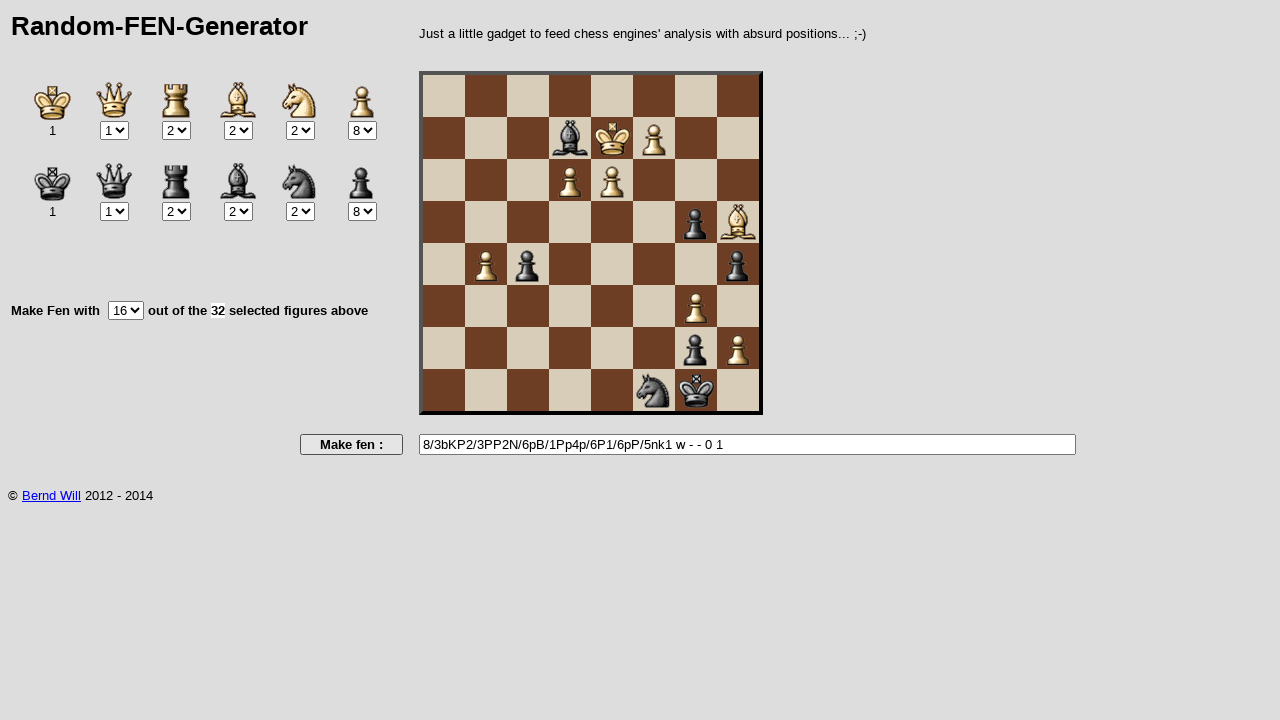

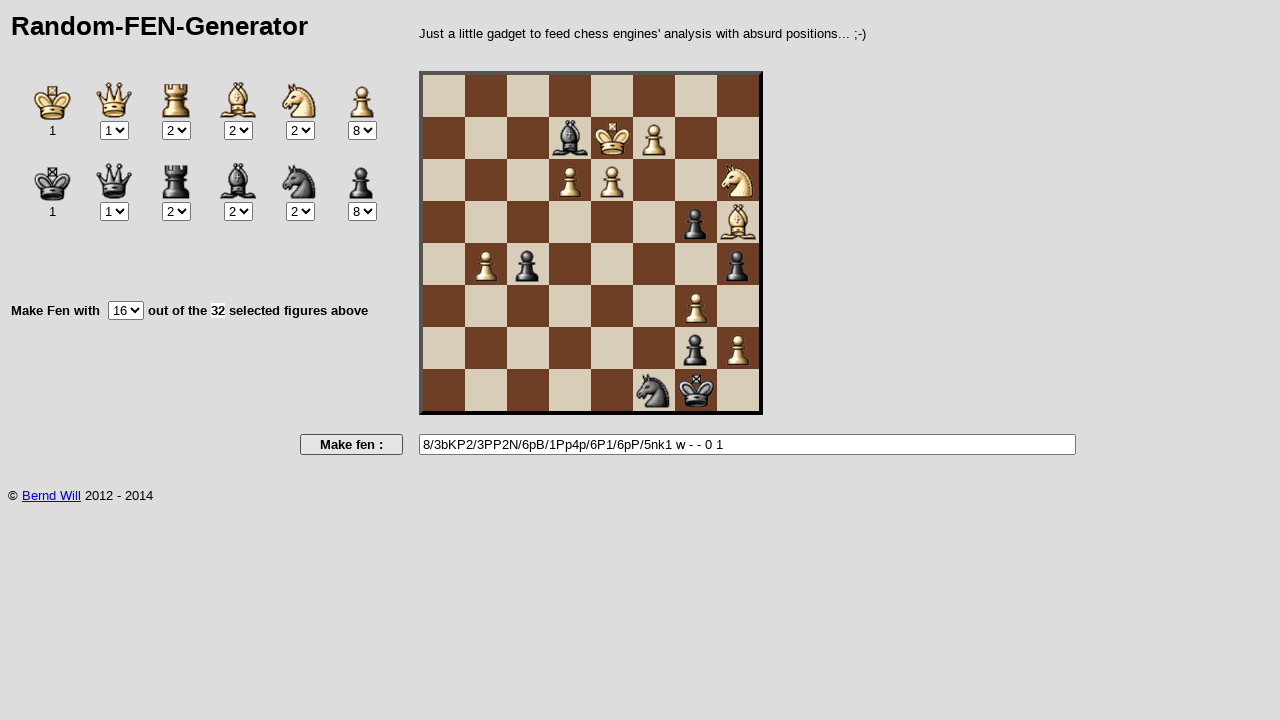